Tests multi-window handling by clicking a button that opens a new browser window, switching to the new window, verifying the switch occurred, and then closing the new window.

Starting URL: https://hatem-hatamleh.github.io/Selenium-html/windows.html

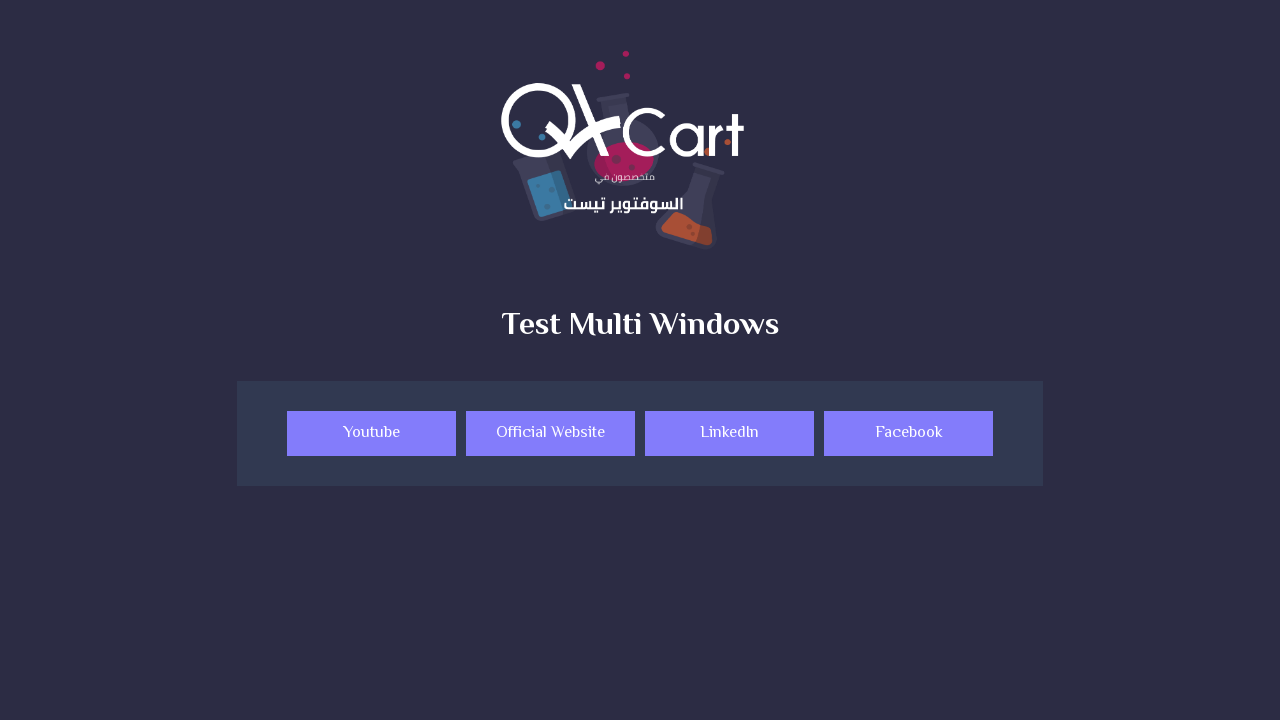

Clicked button to open new window at (550, 434) on a.button.website
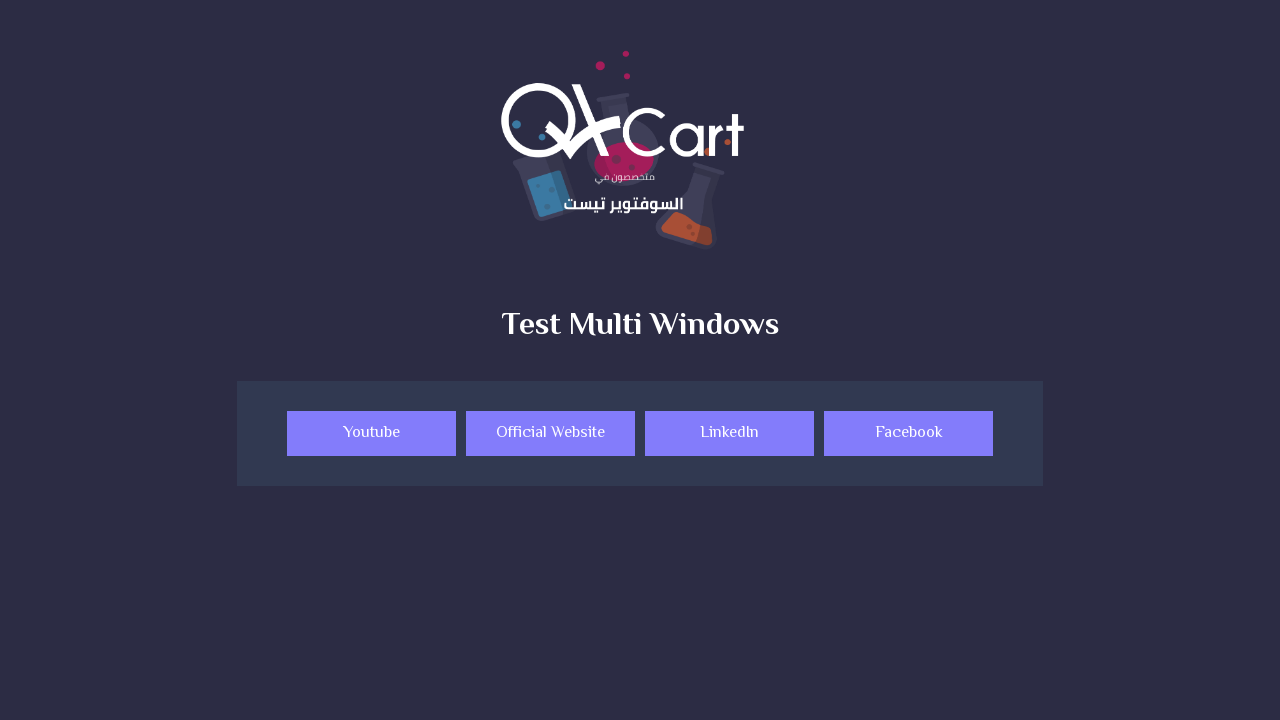

New window opened and obtained reference
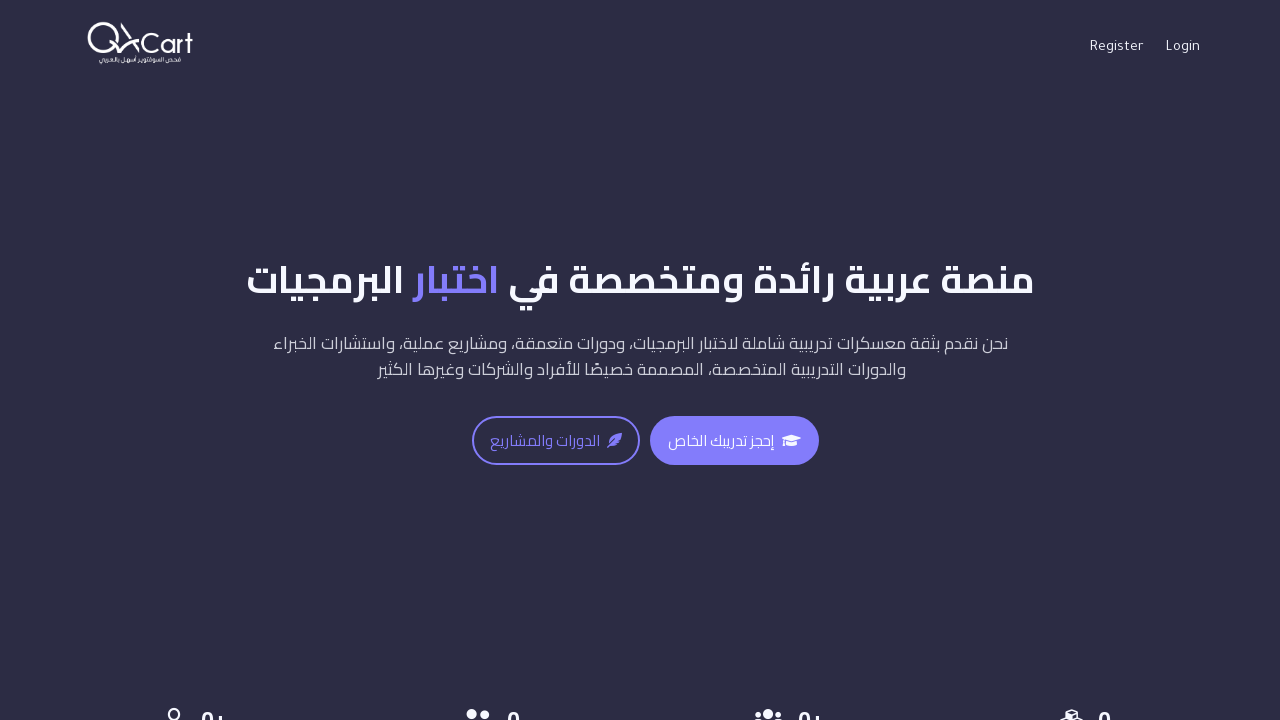

New window loaded completely
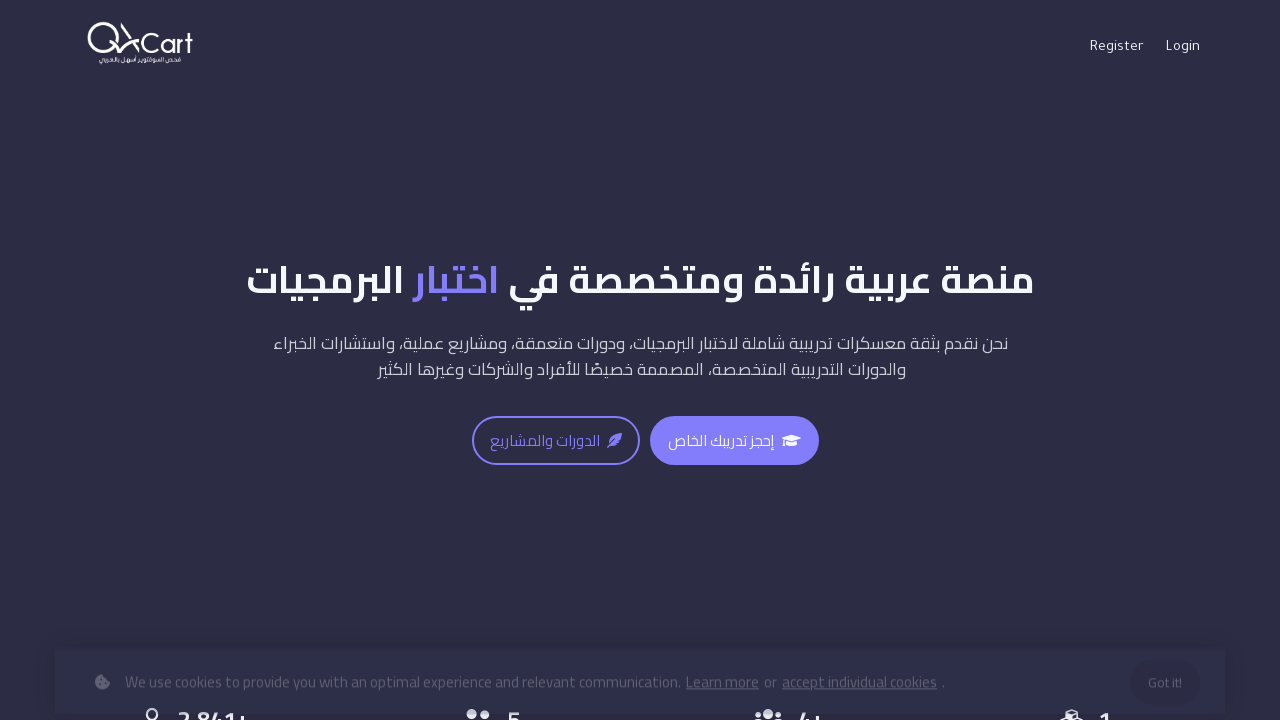

Closed the new window
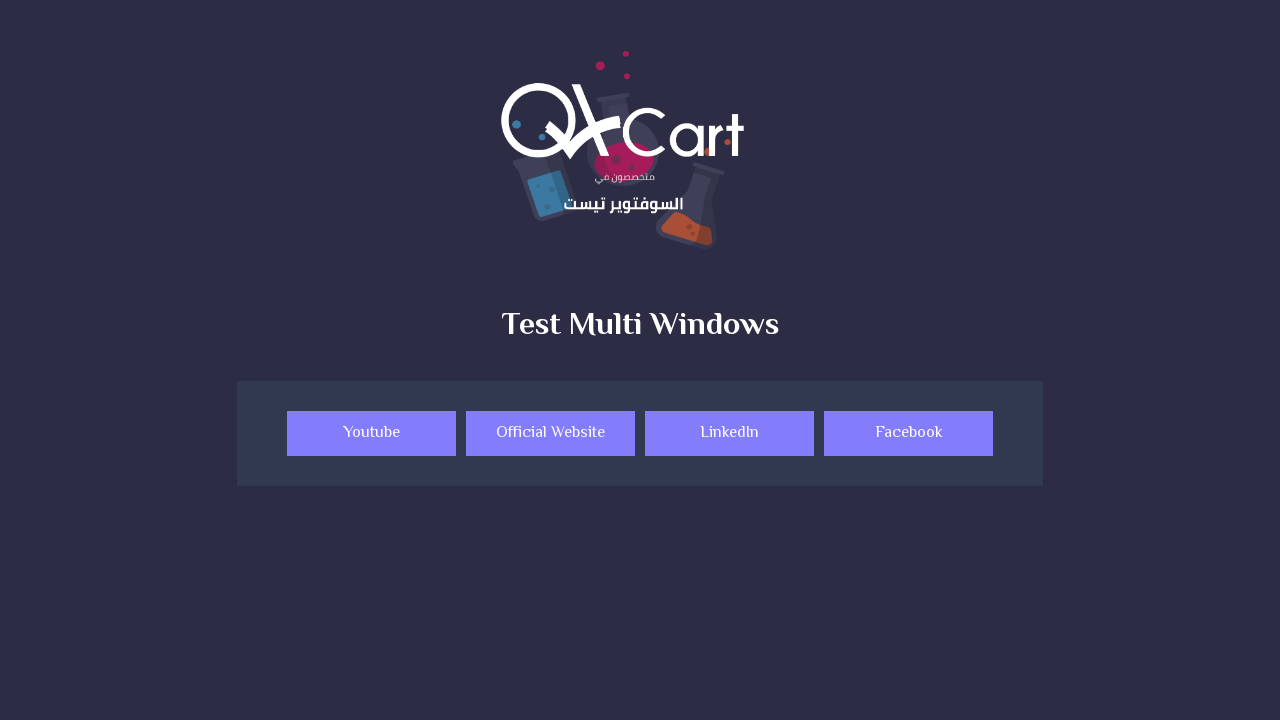

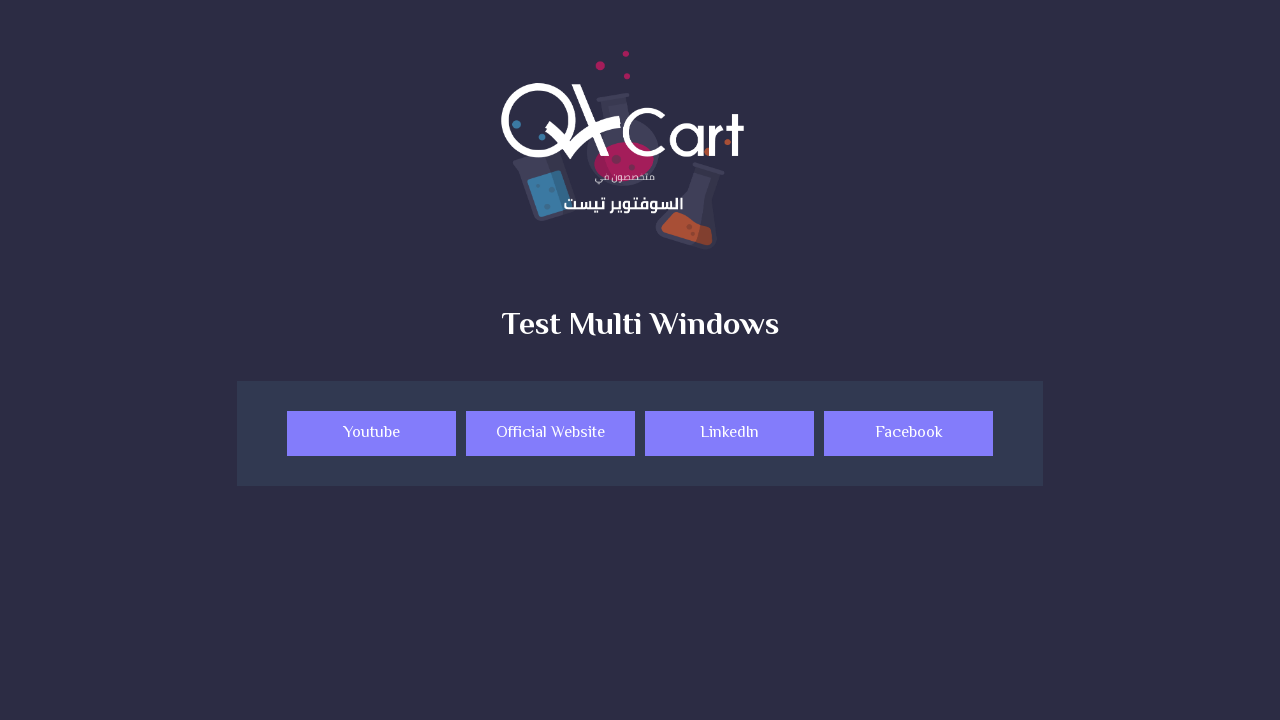